Tests a progress bar upload feature by clicking the upload button and waiting for the success message to appear

Starting URL: https://www.w3schools.com/w3css/tryit.asp?filename=tryw3css_progressbar_labels_js4

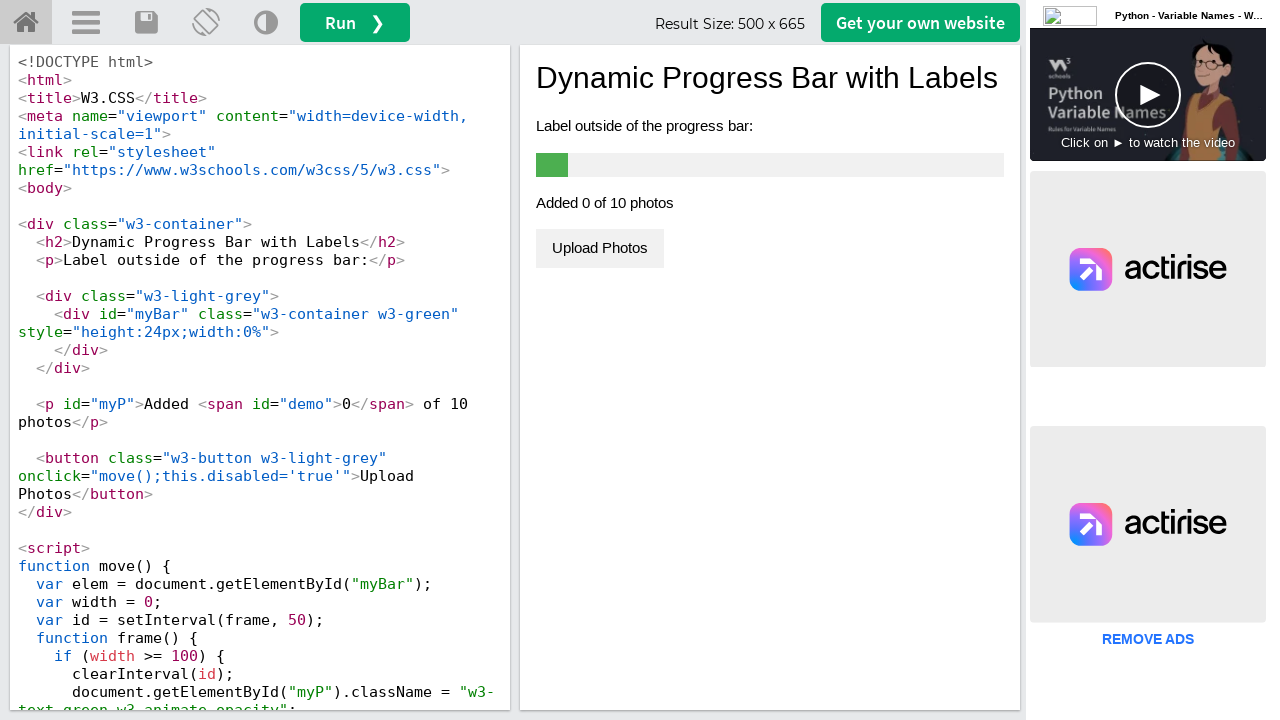

Located the iframe containing the demo
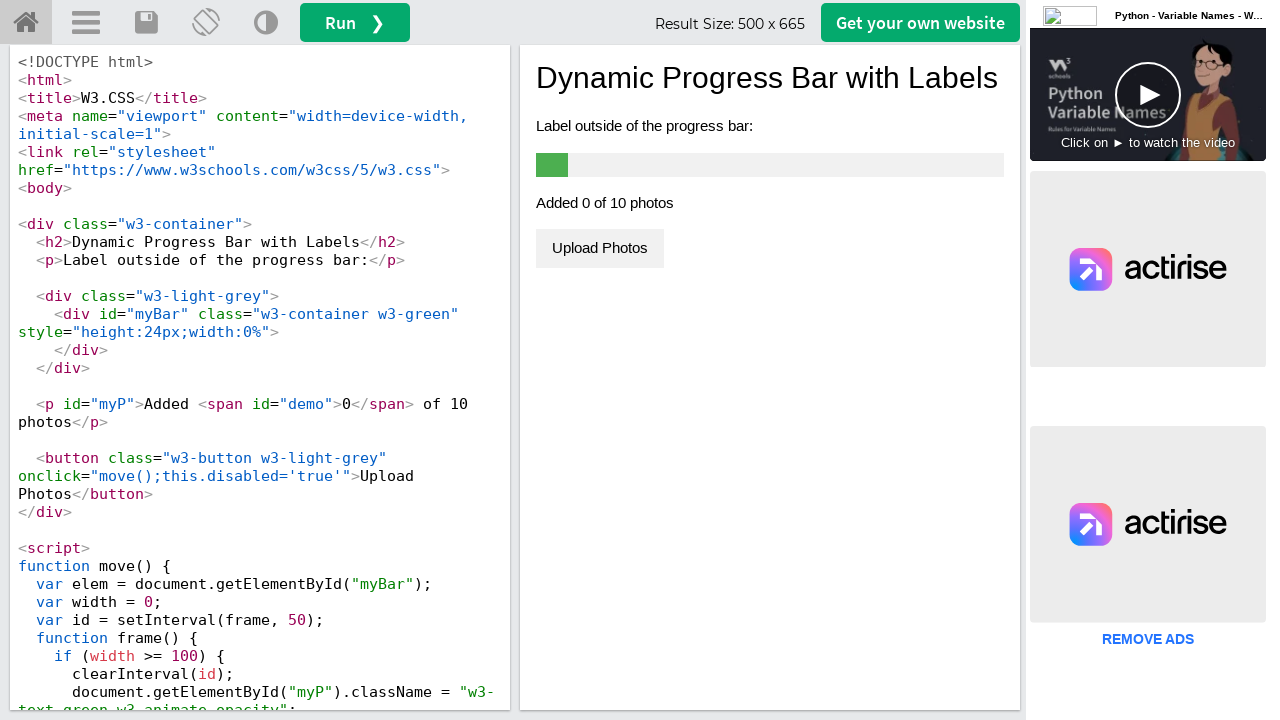

Clicked the Upload Photos button at (600, 248) on iframe#iframeResult >> internal:control=enter-frame >> xpath=//button[contains(t
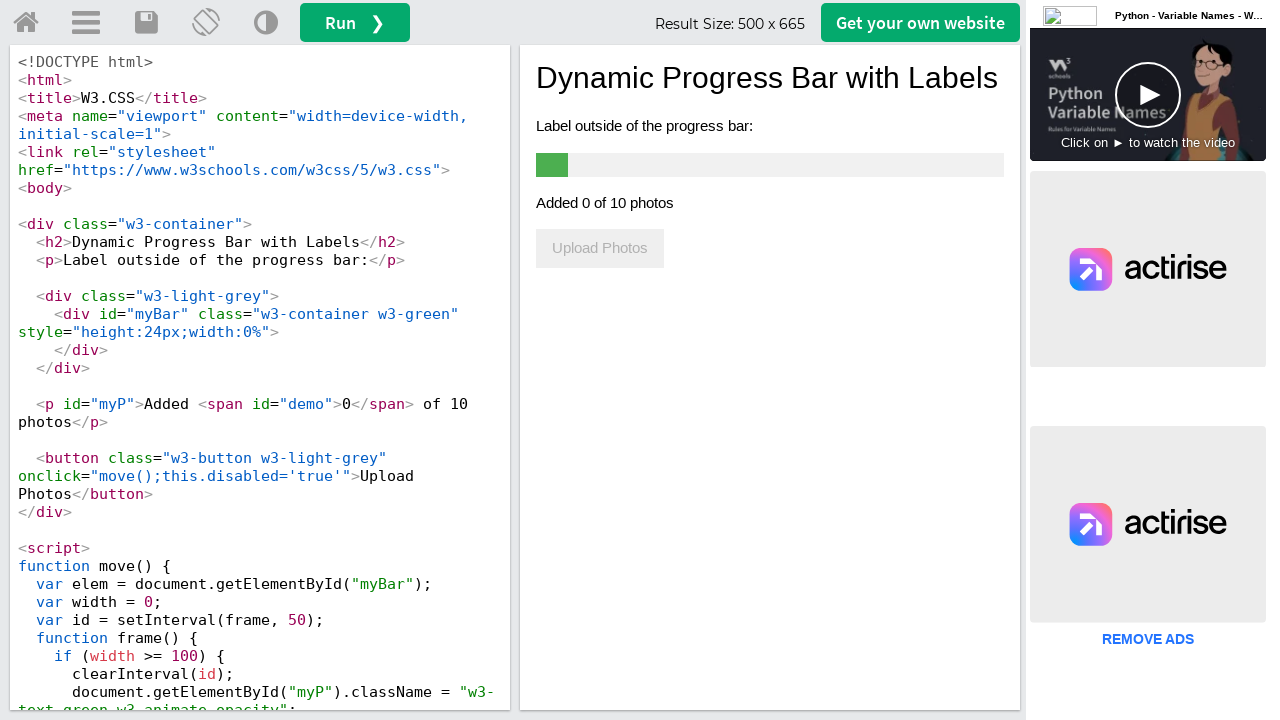

Success message element became visible
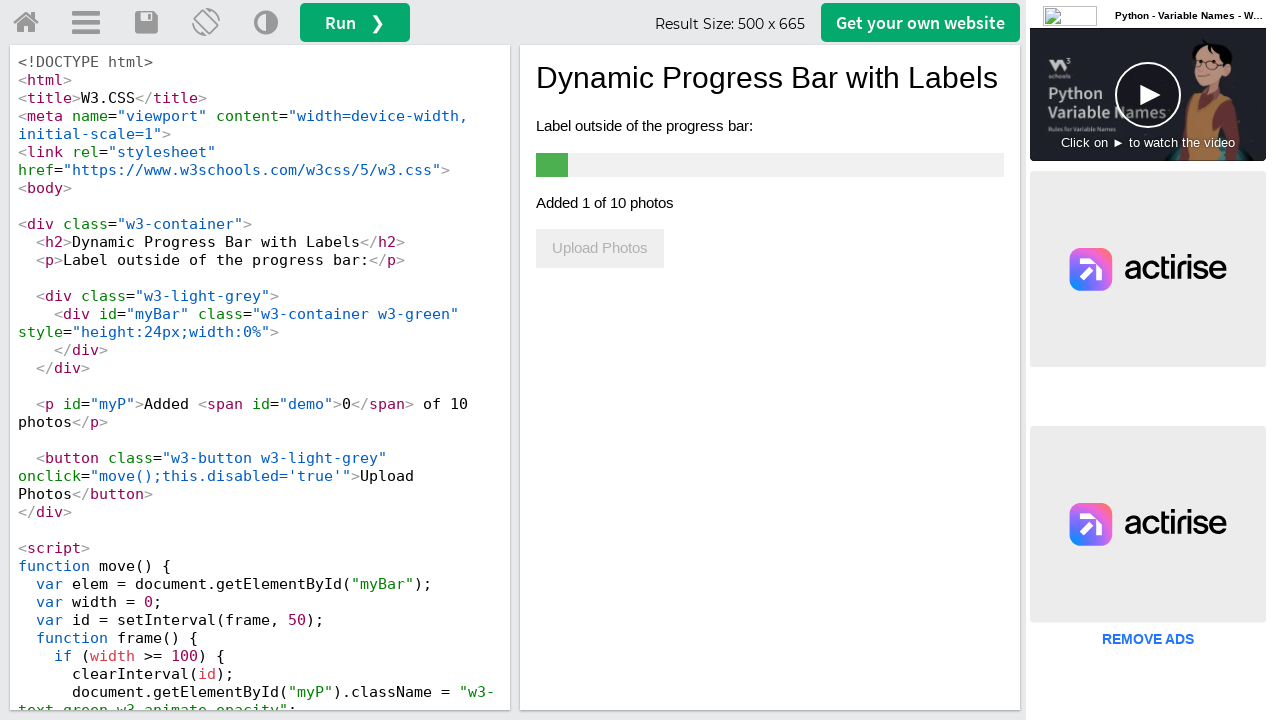

Confirmed 'Successfully uploaded' text appeared in the success message
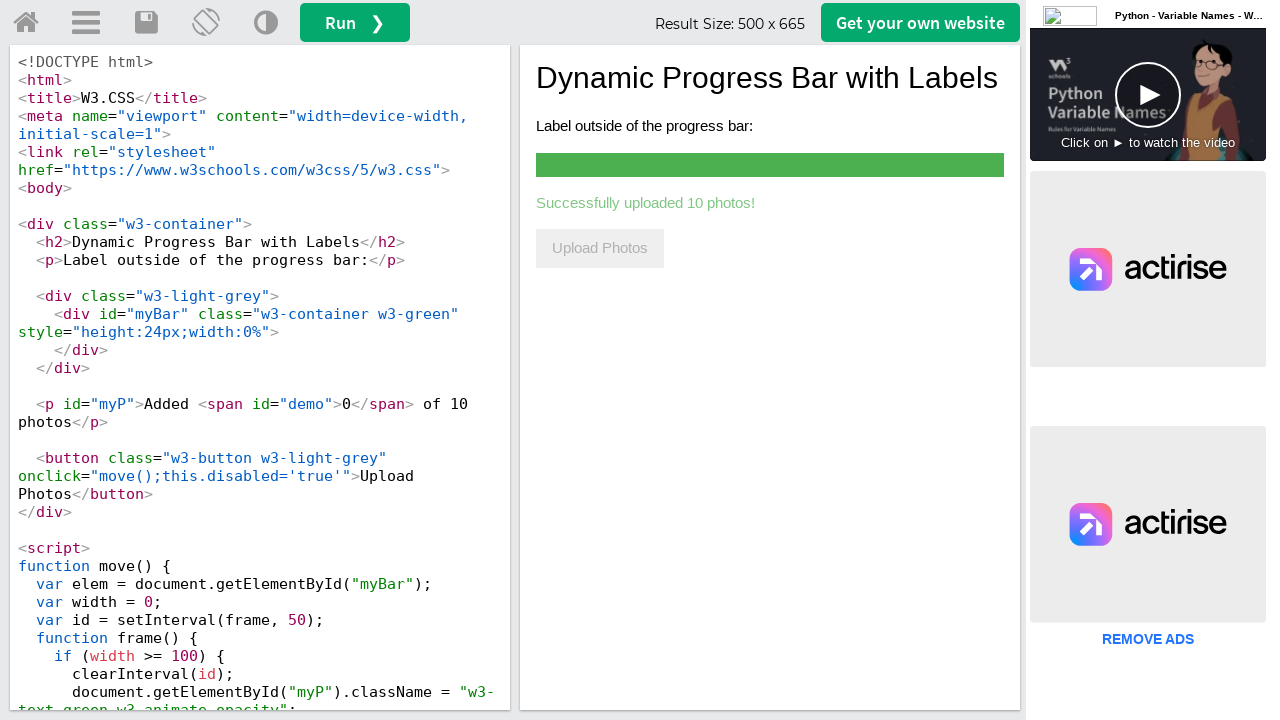

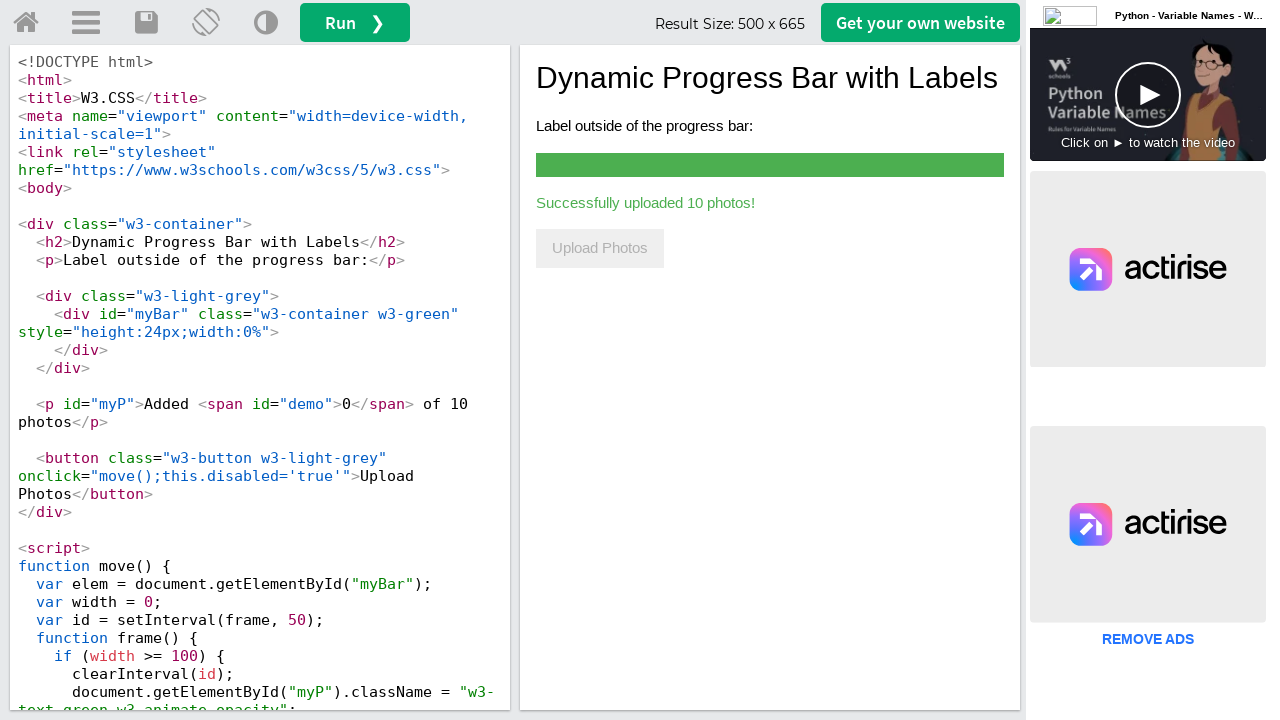